Tests the search/filter functionality on an offers page by entering "Rice" in the search field and verifying that all displayed items contain "Rice" in their name.

Starting URL: https://rahulshettyacademy.com/seleniumPractise/#/offers

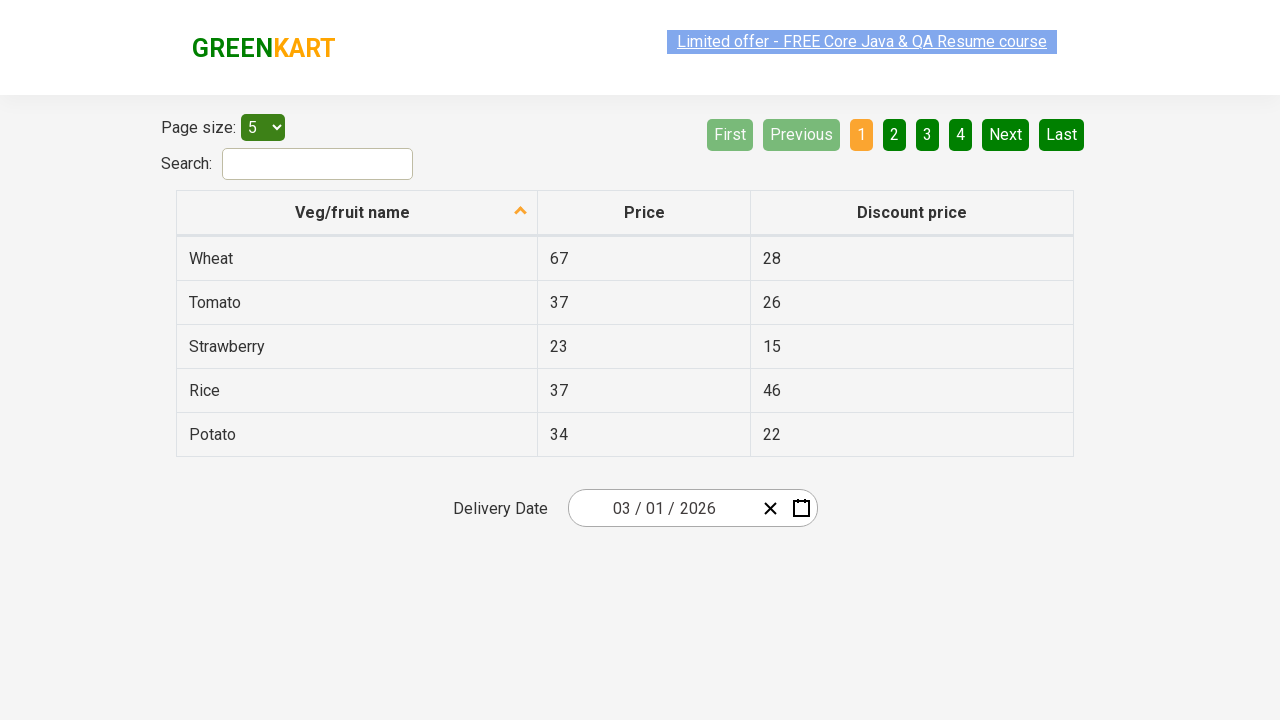

Entered 'Rice' in the search field to filter results on #search-field
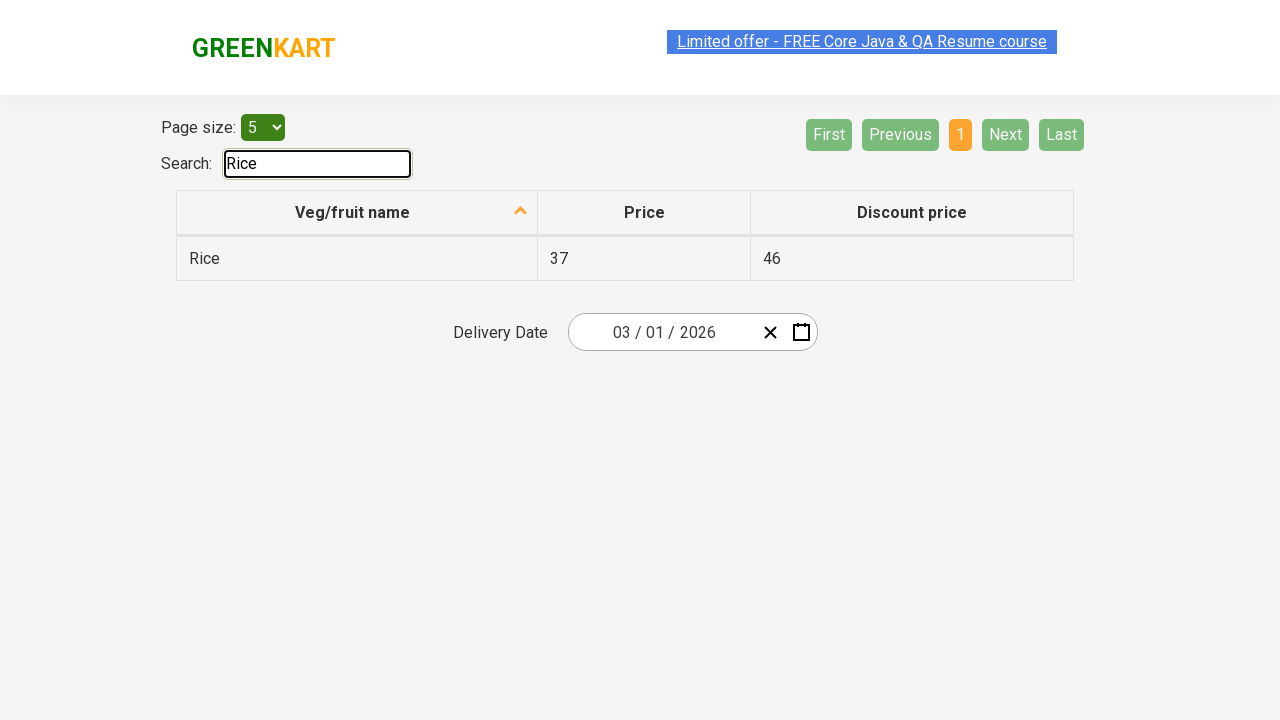

Waited for filter to apply to the table
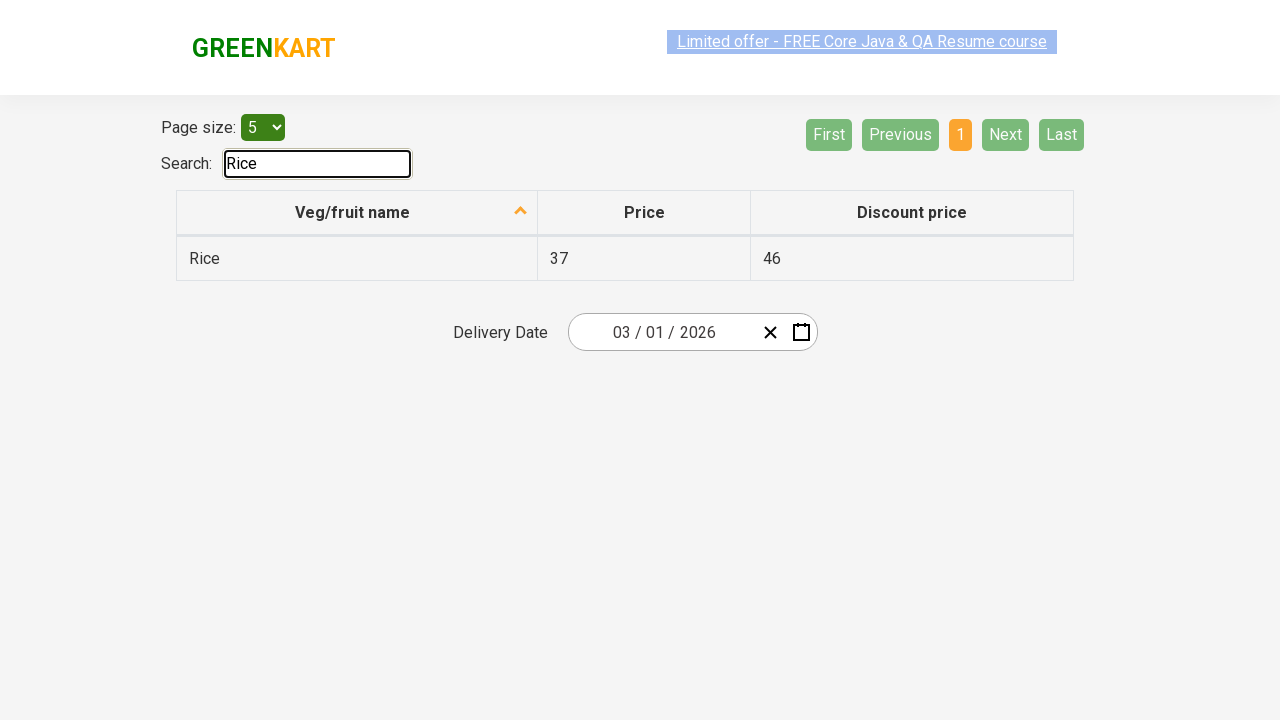

Retrieved all vegetable names from the first column of the table
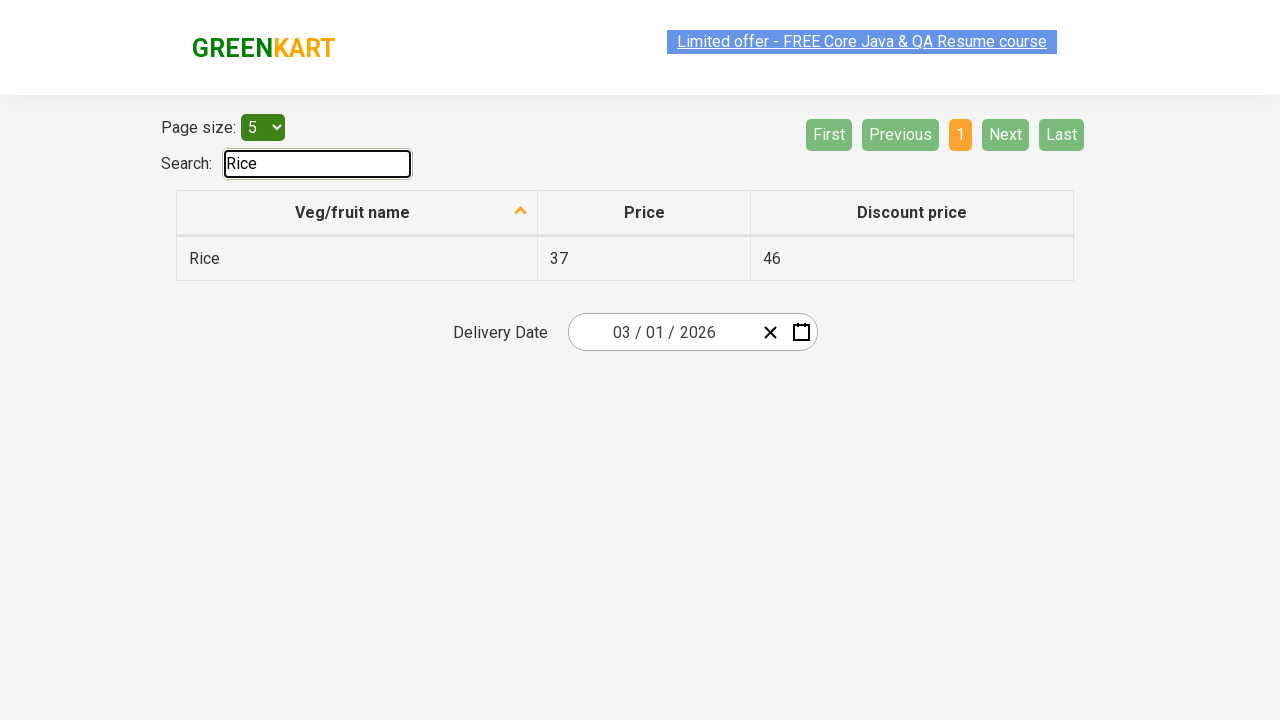

Verified that 'Rice' contains 'Rice'
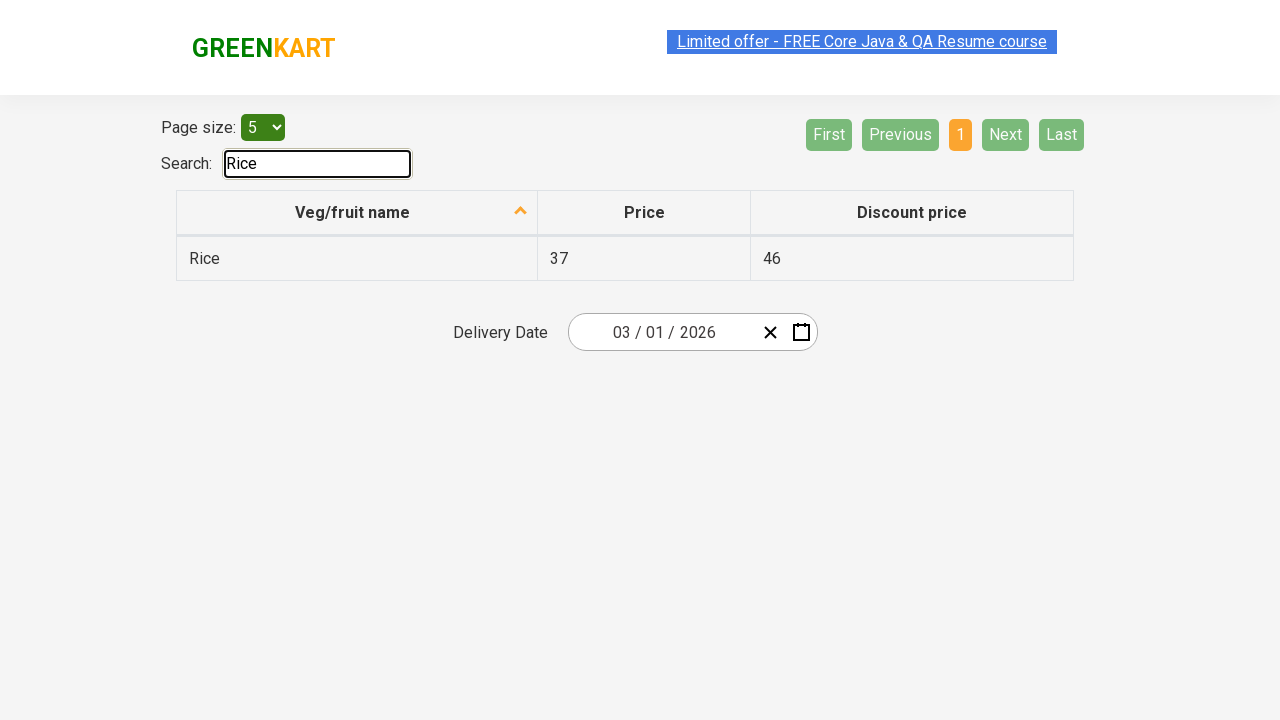

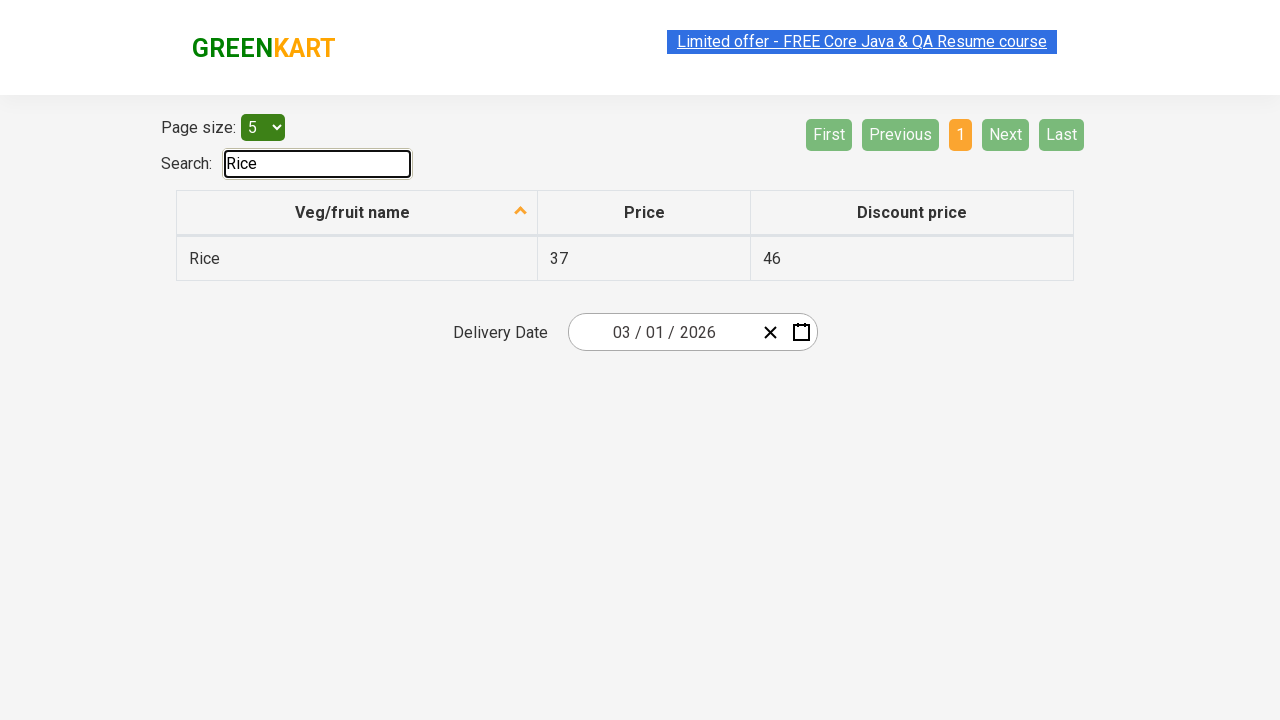